Tests drag and drop functionality on jQueryUI's draggable demo page by switching to an iframe and dragging an element by a small offset.

Starting URL: https://jqueryui.com/draggable/

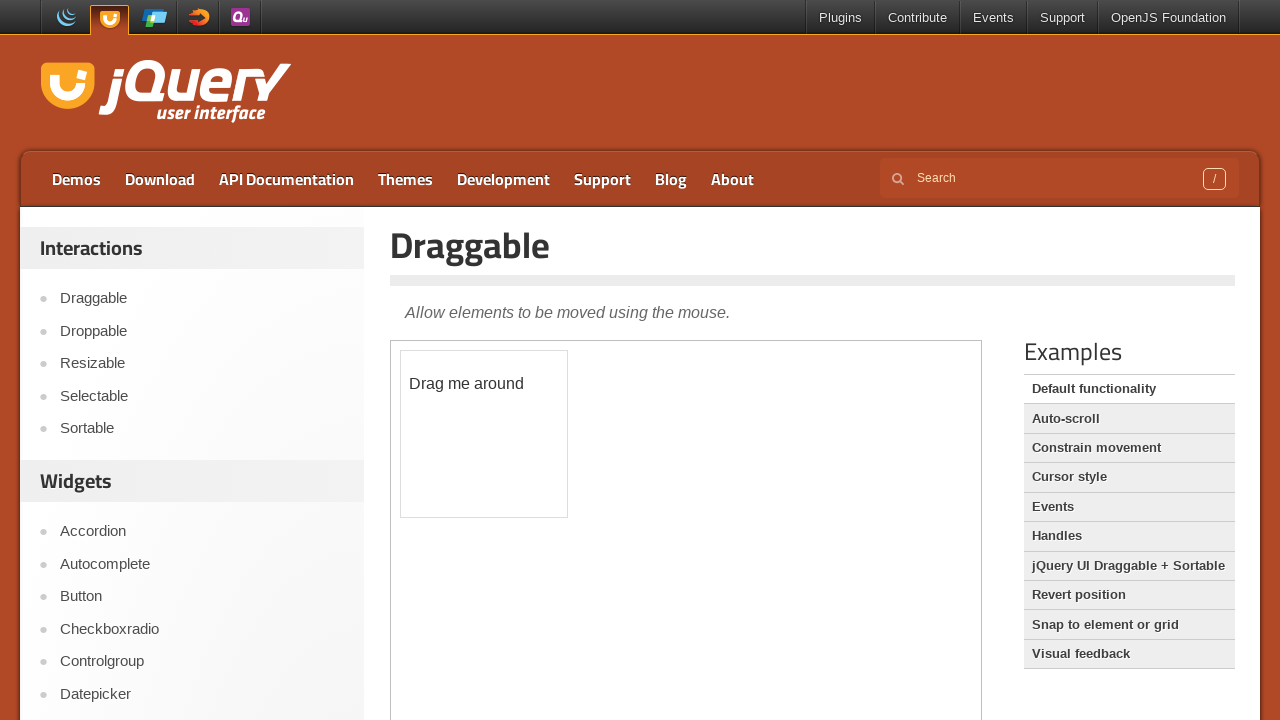

Located the first iframe on the jQueryUI draggable demo page
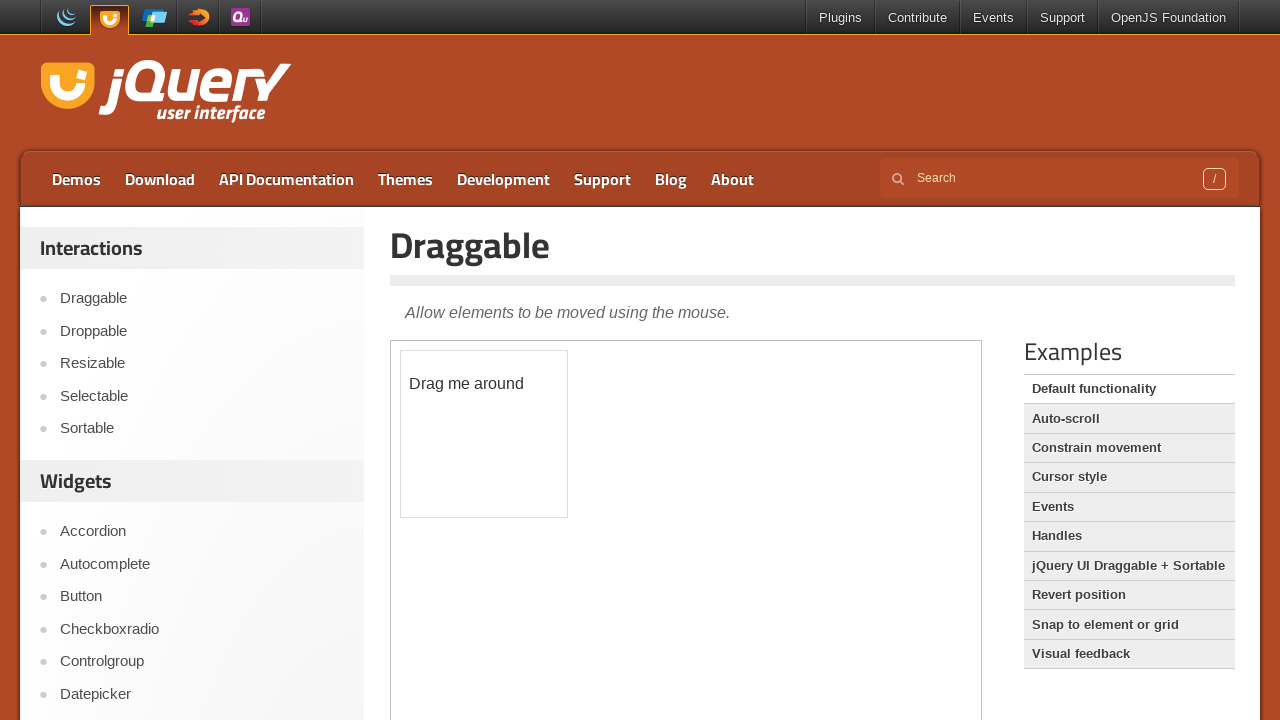

Located the draggable element with id 'draggable' within the iframe
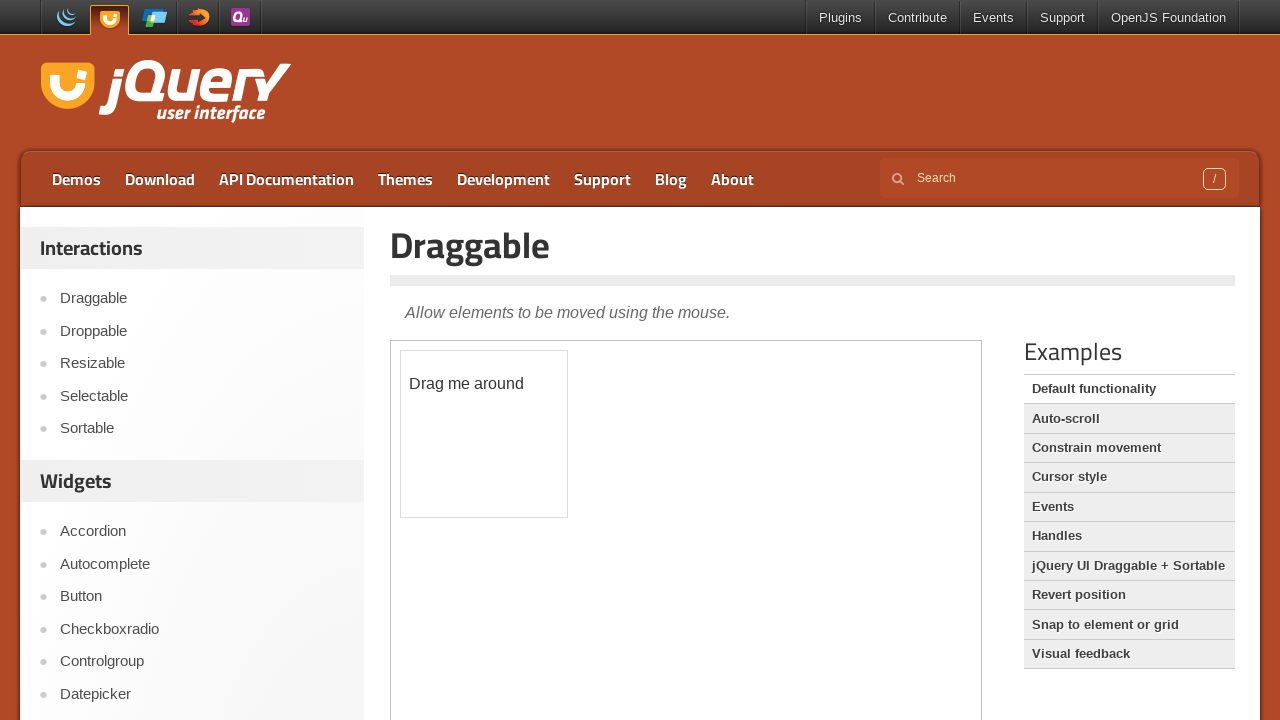

Waited for the draggable element to become visible
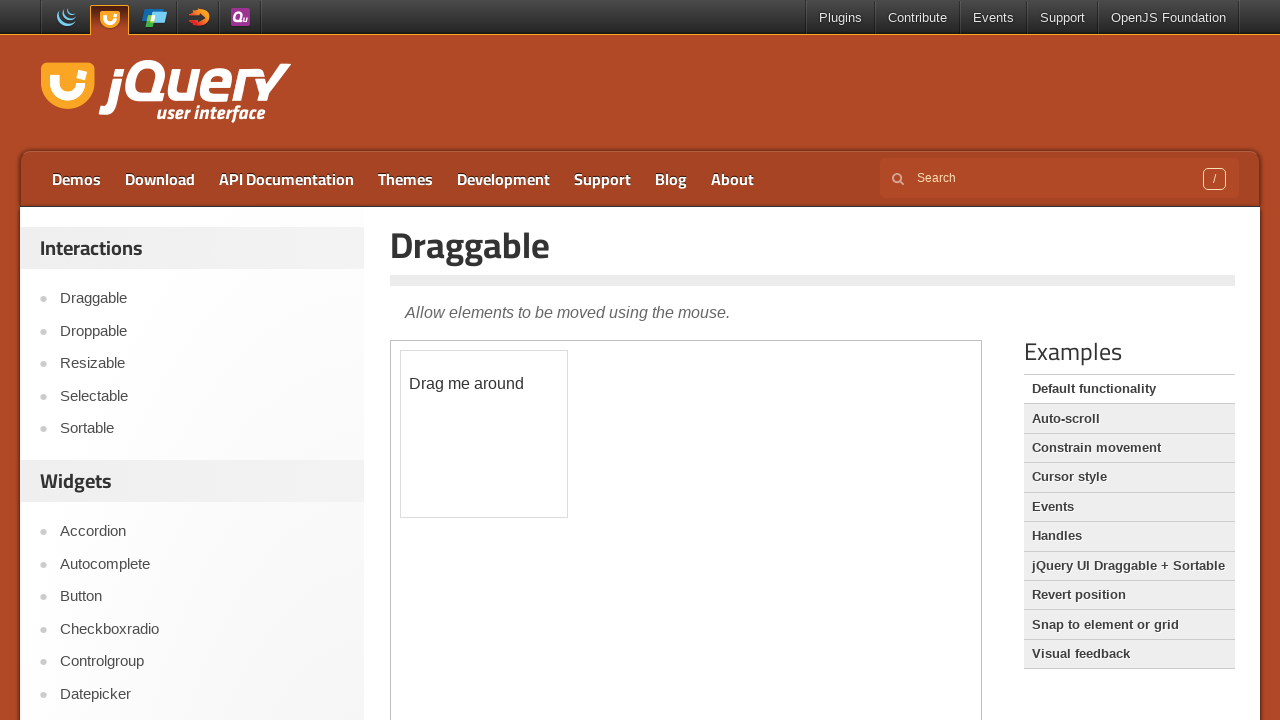

Retrieved bounding box dimensions of the draggable element
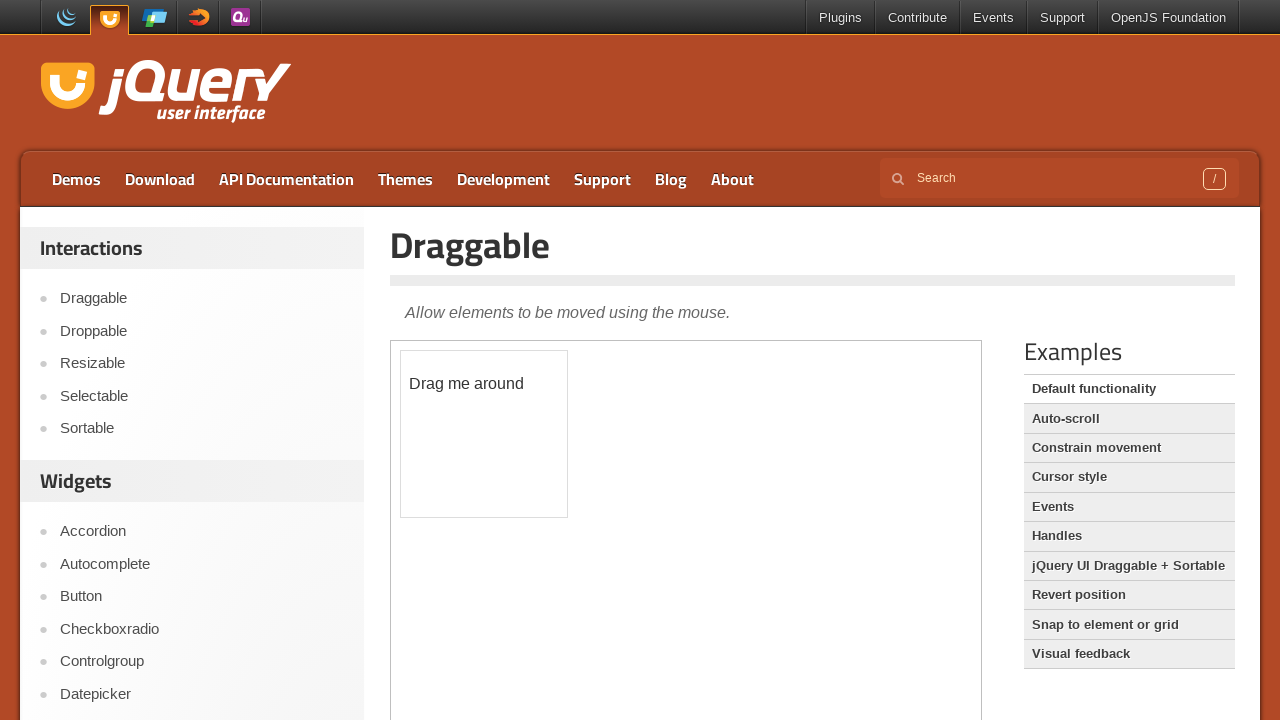

Performed drag and drop operation, moving the element by a small offset at (495, 445)
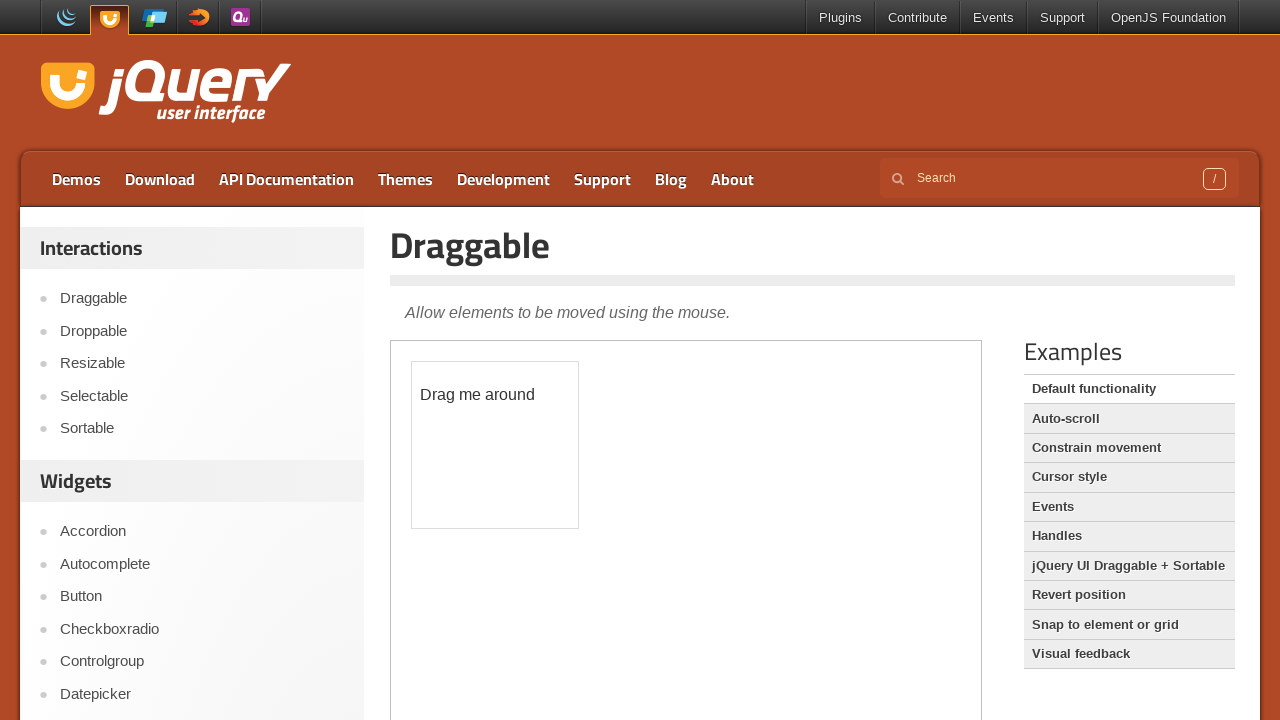

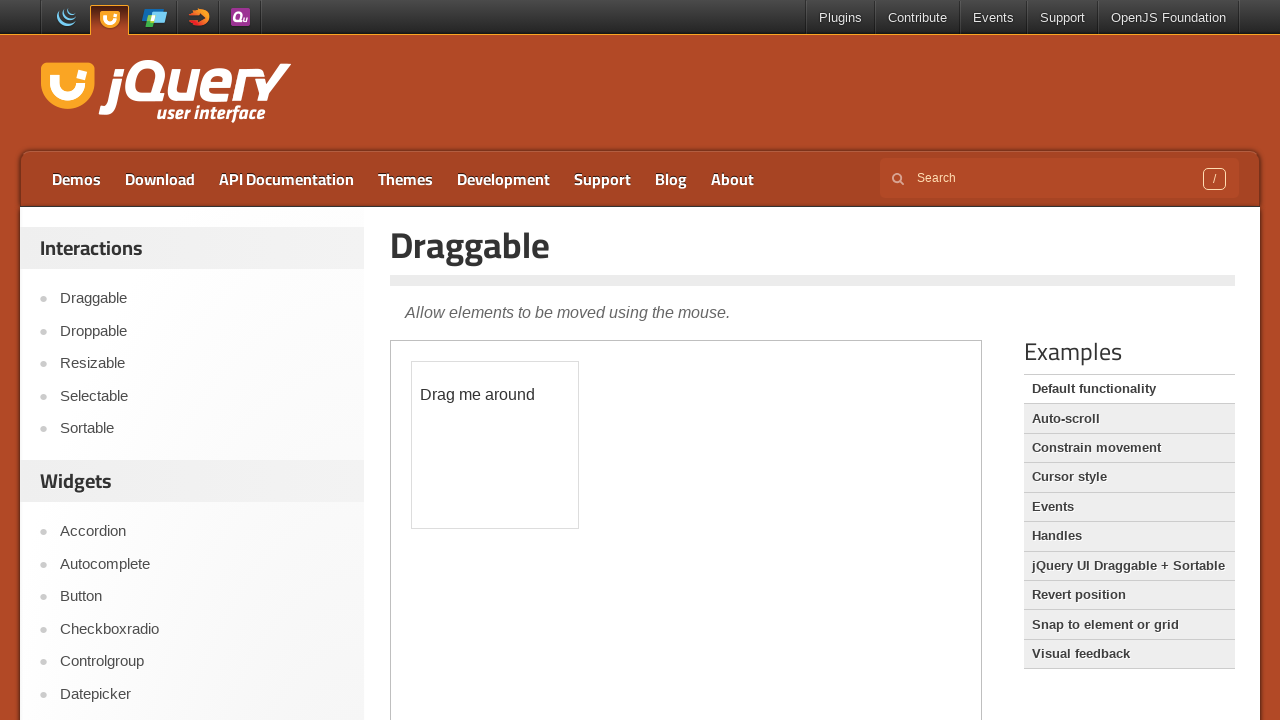